Tests a drone simulator application by skipping the bootloader, filling in simulation parameters (speed, time, drone speed, number of drones), entering code into a CodeMirror editor within an iframe, and running the simulation.

Starting URL: https://dronesimulator.app.officejs.com/

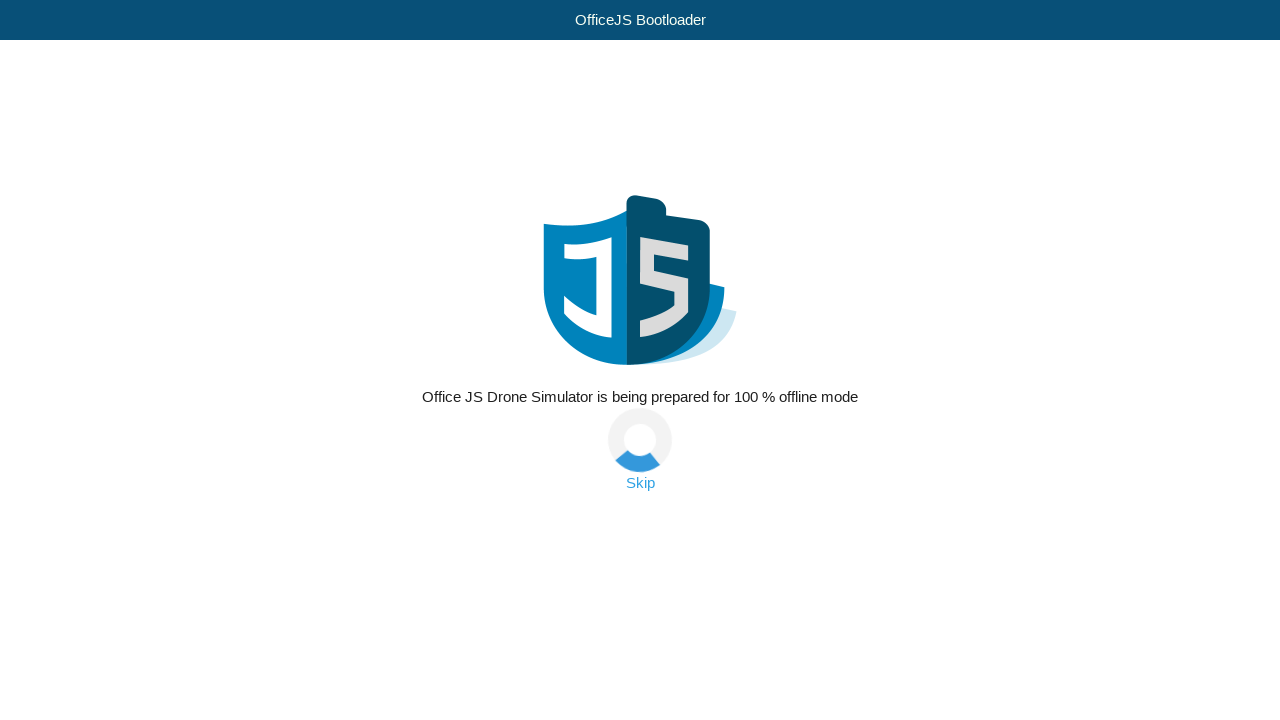

Skip bootloader link appeared
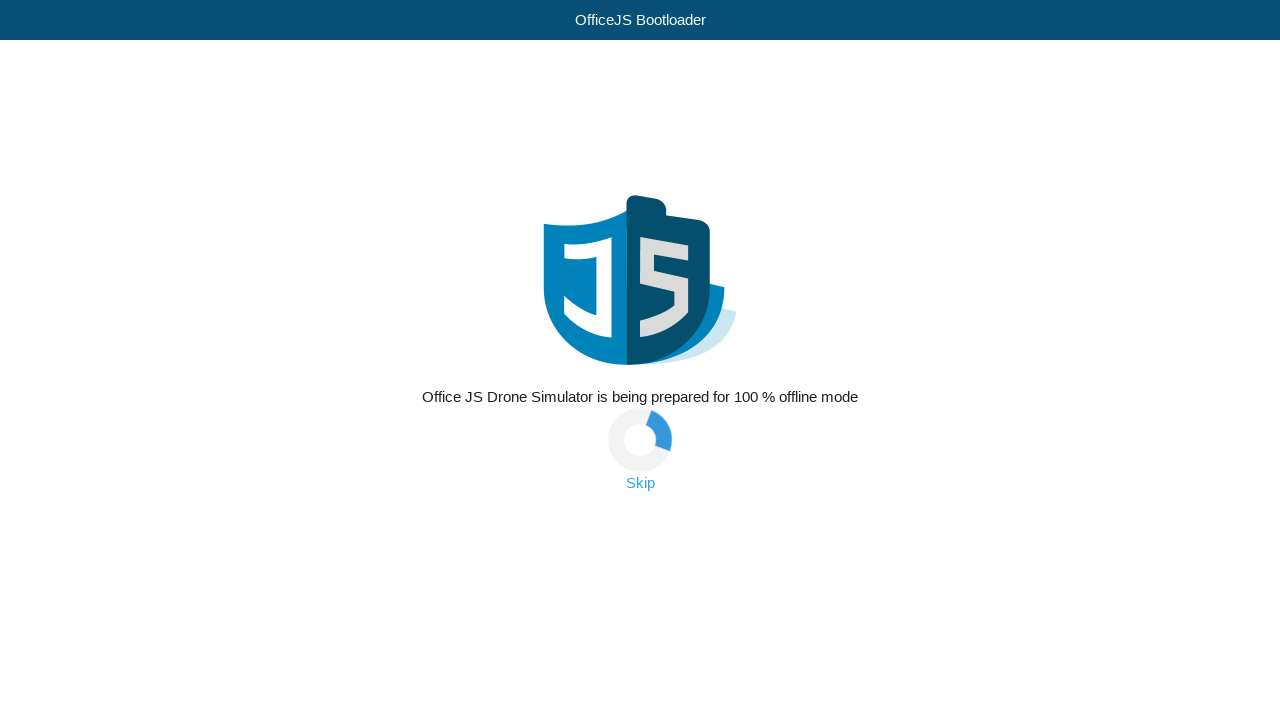

Clicked skip bootloader button at (640, 483) on a.skip-link:has-text("Skip")
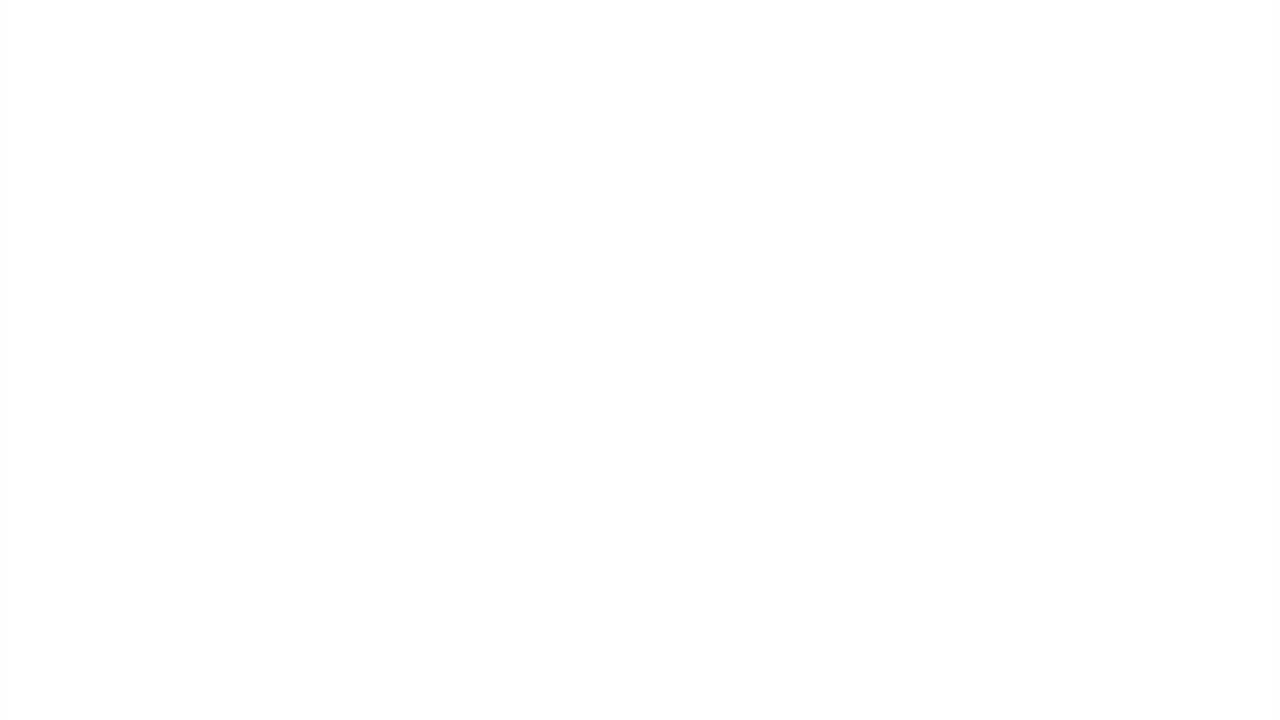

Editor iframe loaded
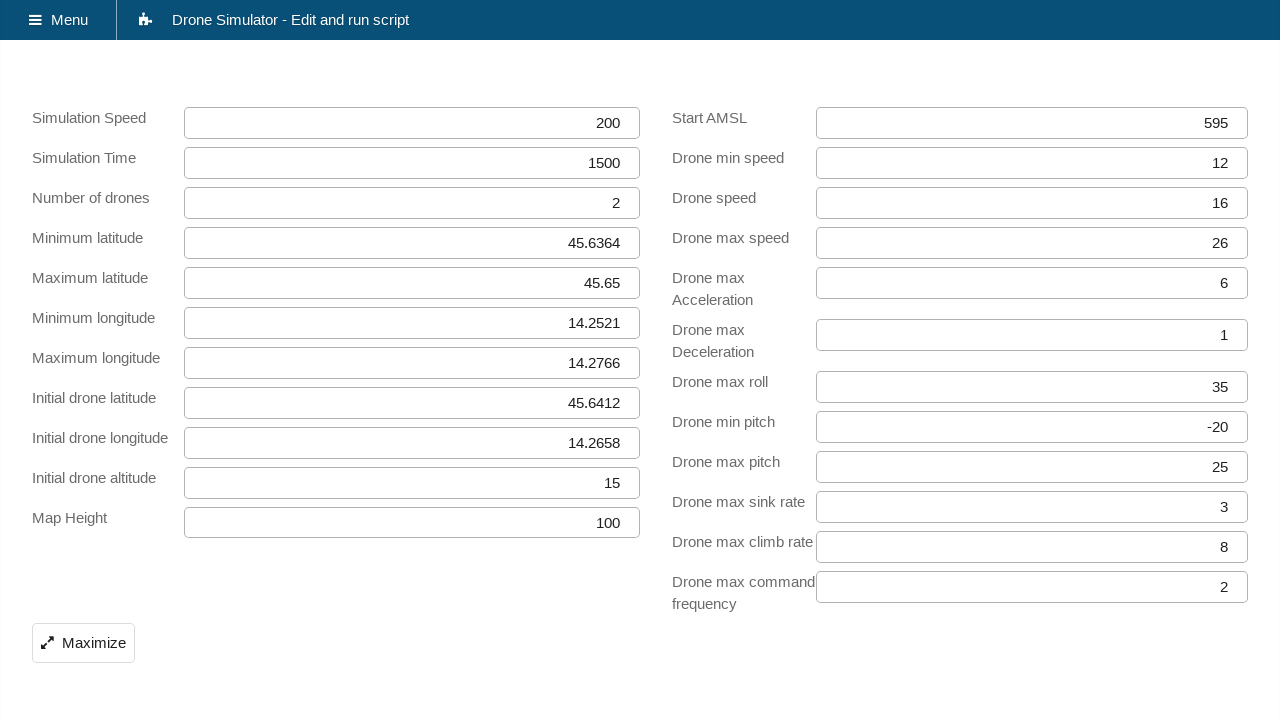

Cleared simulation_speed field on #simulation_speed
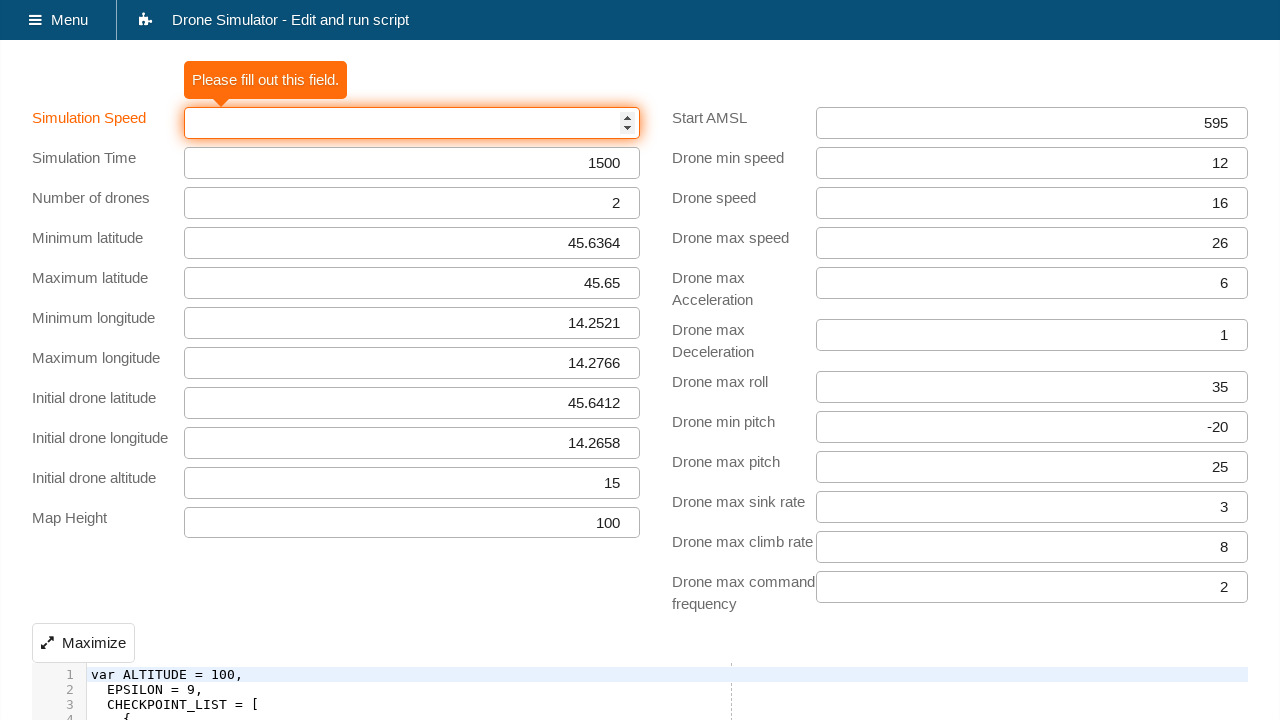

Filled simulation_speed with value 300 on #simulation_speed
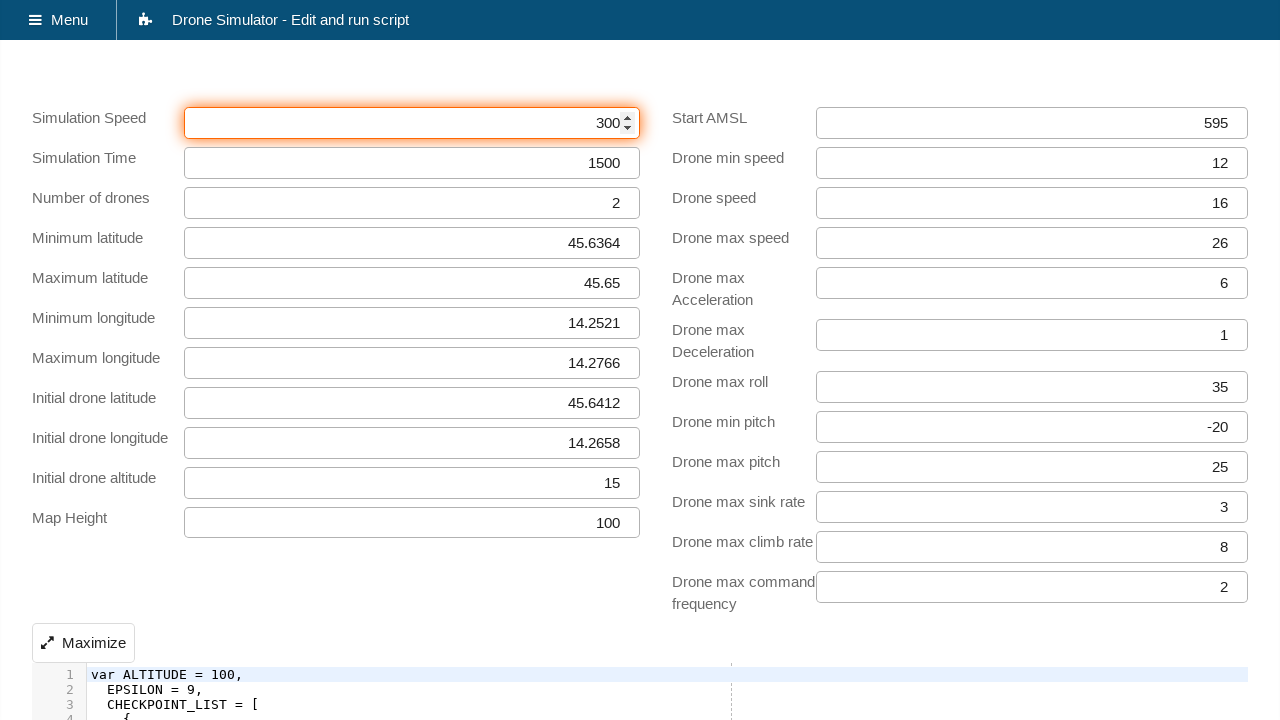

Cleared simulation_time field on #simulation_time
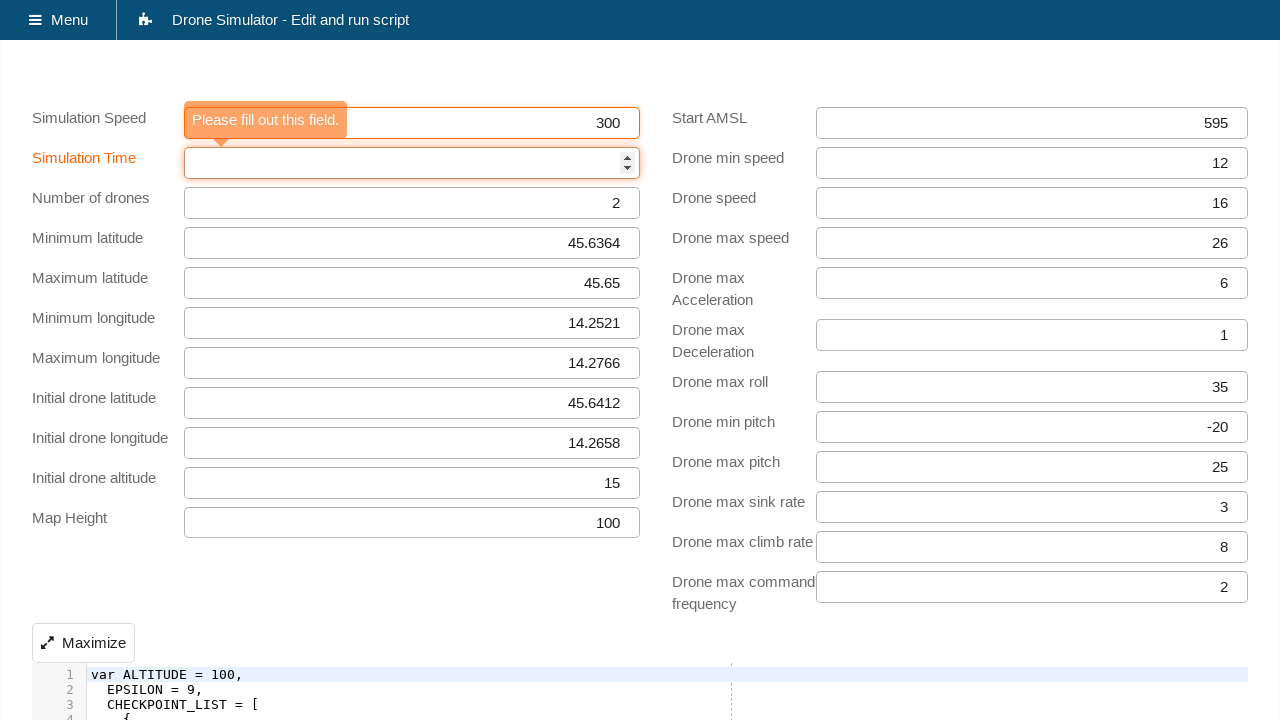

Filled simulation_time with value 1000 on #simulation_time
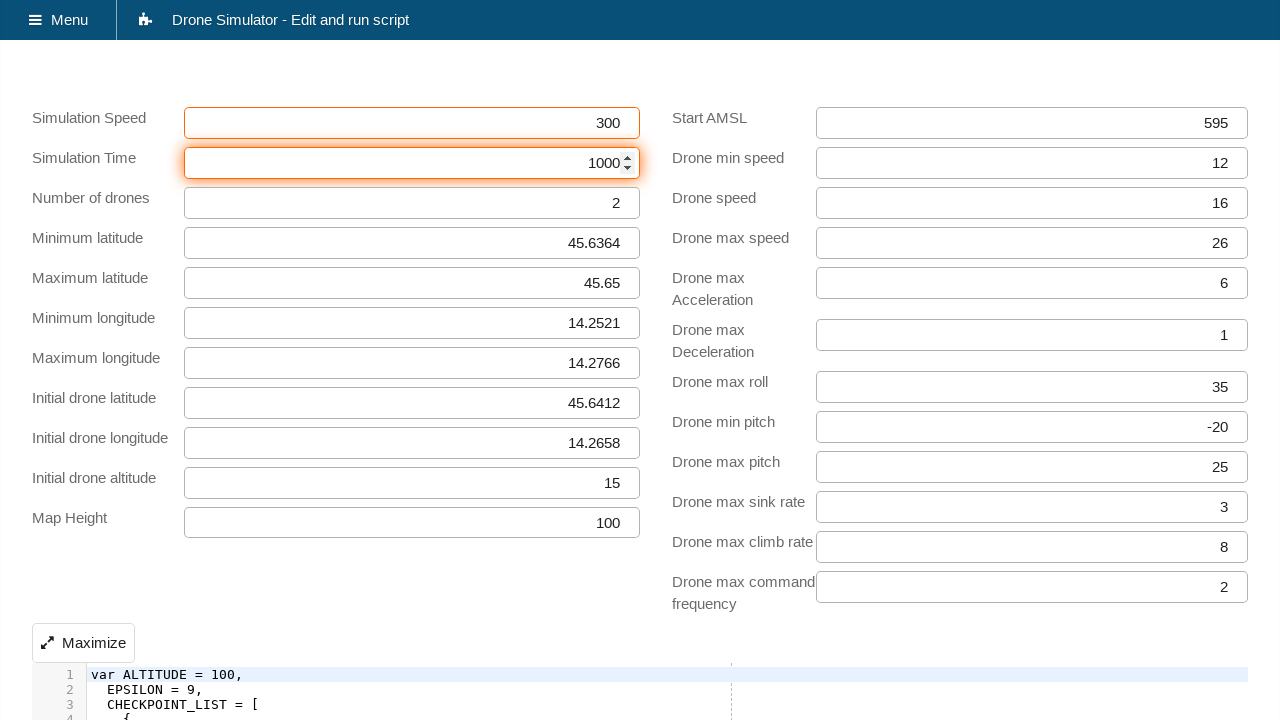

Cleared drone_speed field on #drone_speed
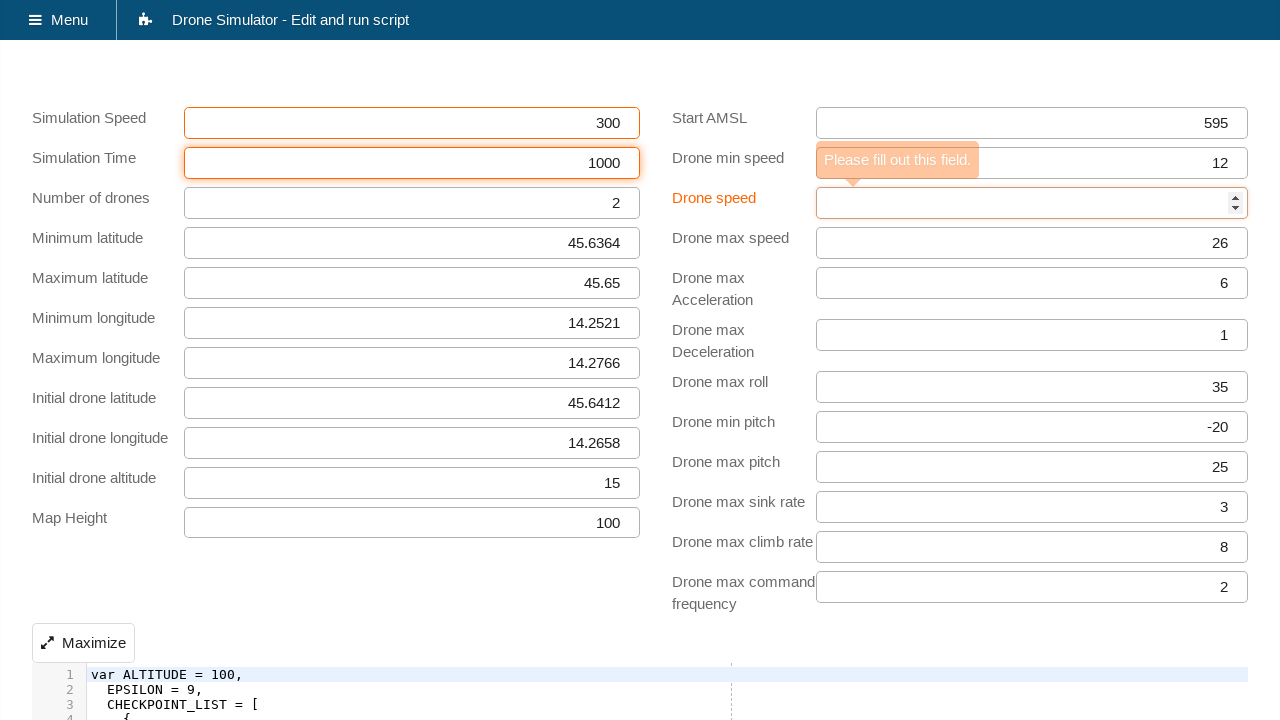

Filled drone_speed with value 10 on #drone_speed
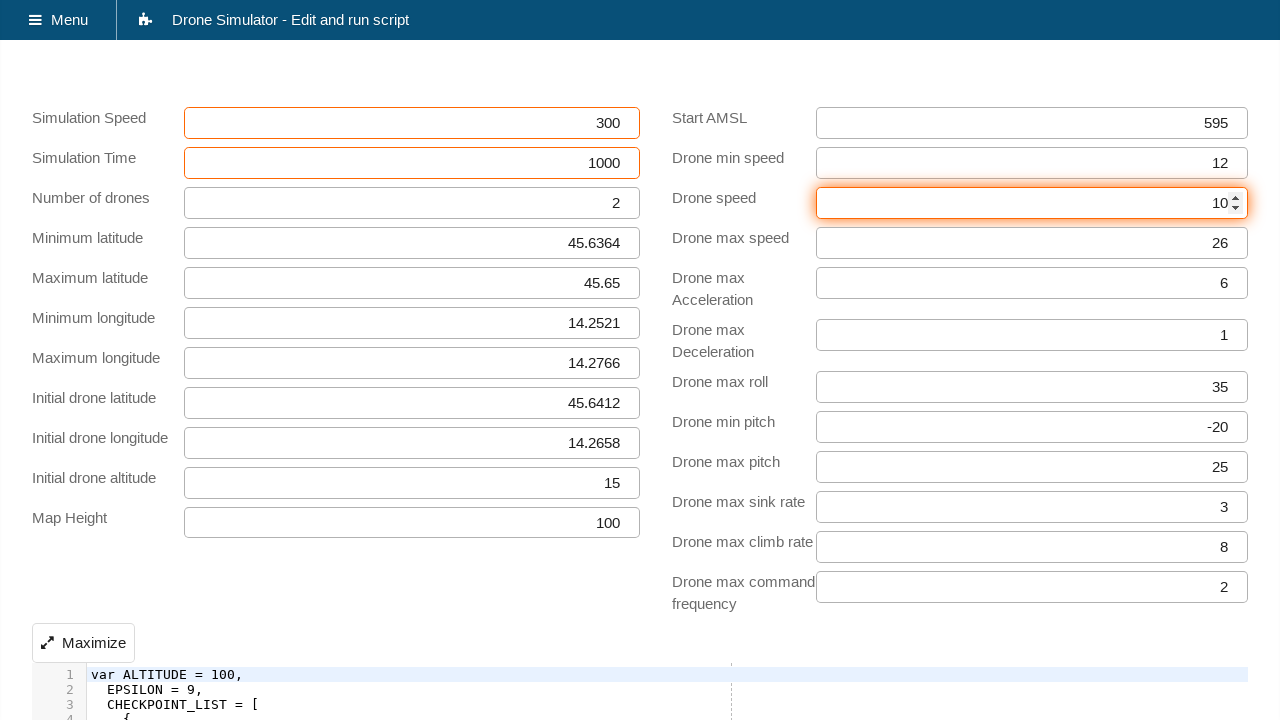

Cleared number_of_drones field on #number_of_drones
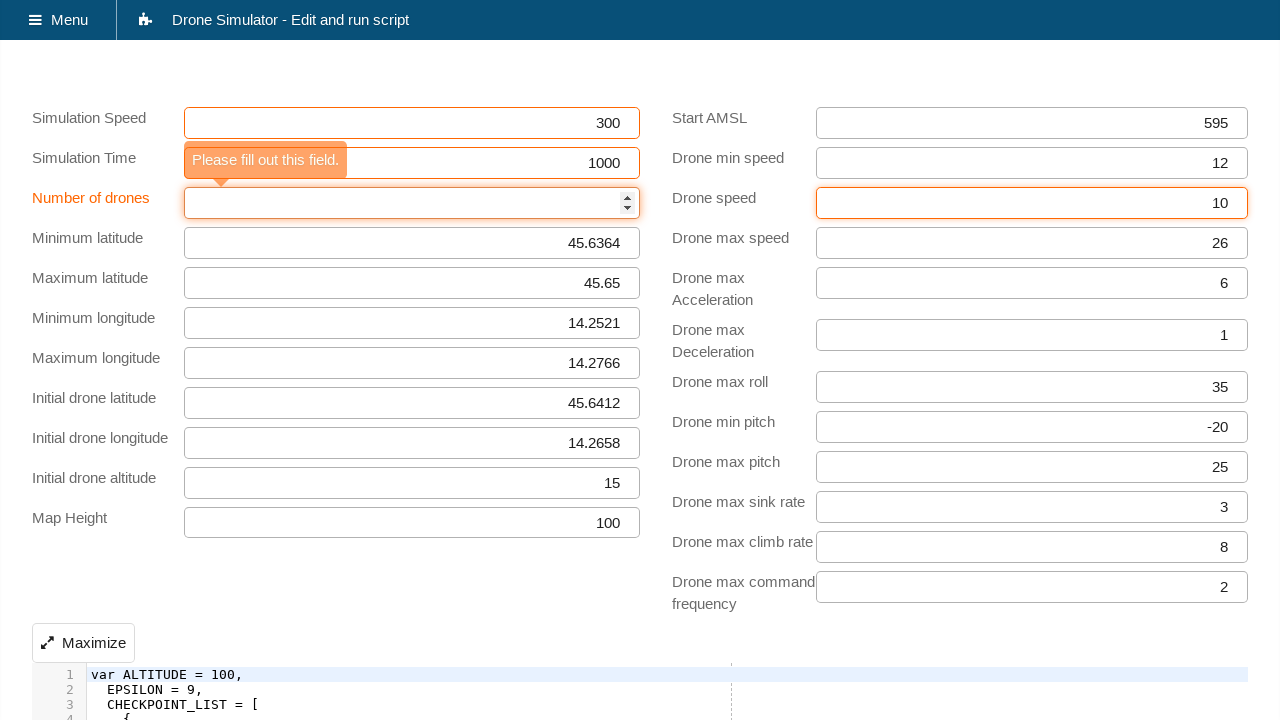

Filled number_of_drones with value 1 on #number_of_drones
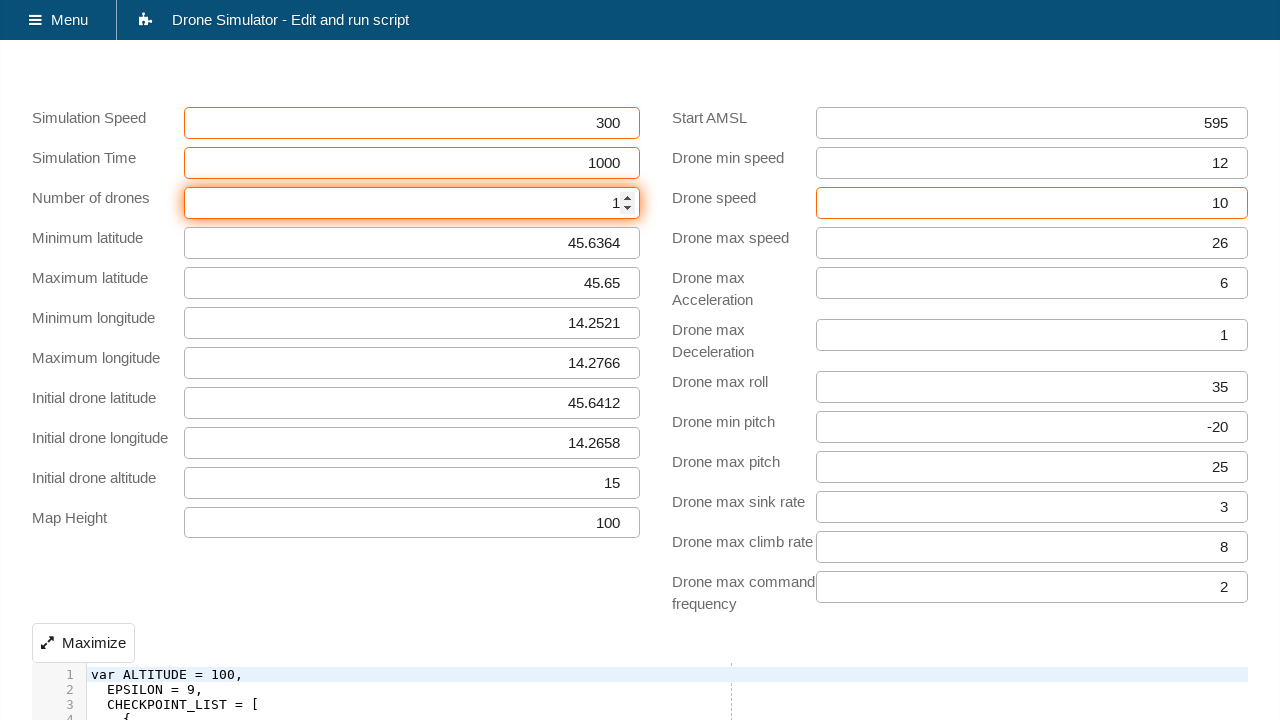

Entered drone control code into CodeMirror editor
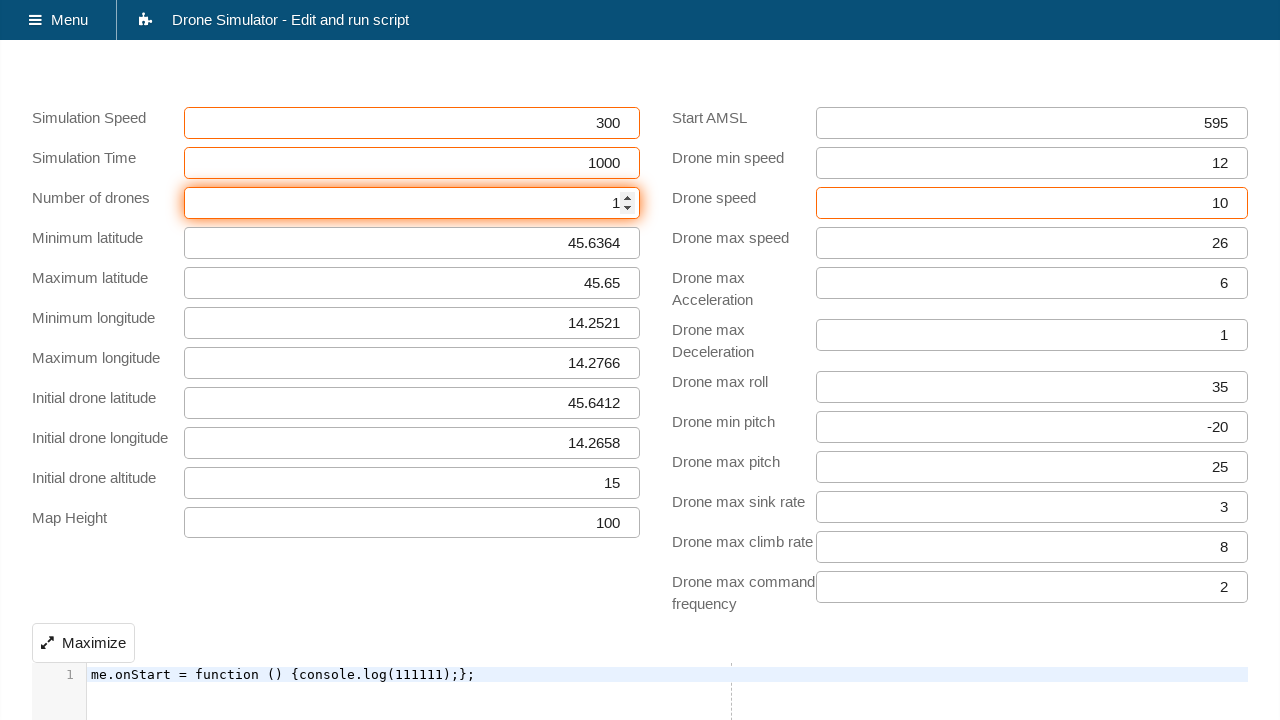

Clicked run simulation button at (91, 641) on input[type="submit"][name="action_run"]
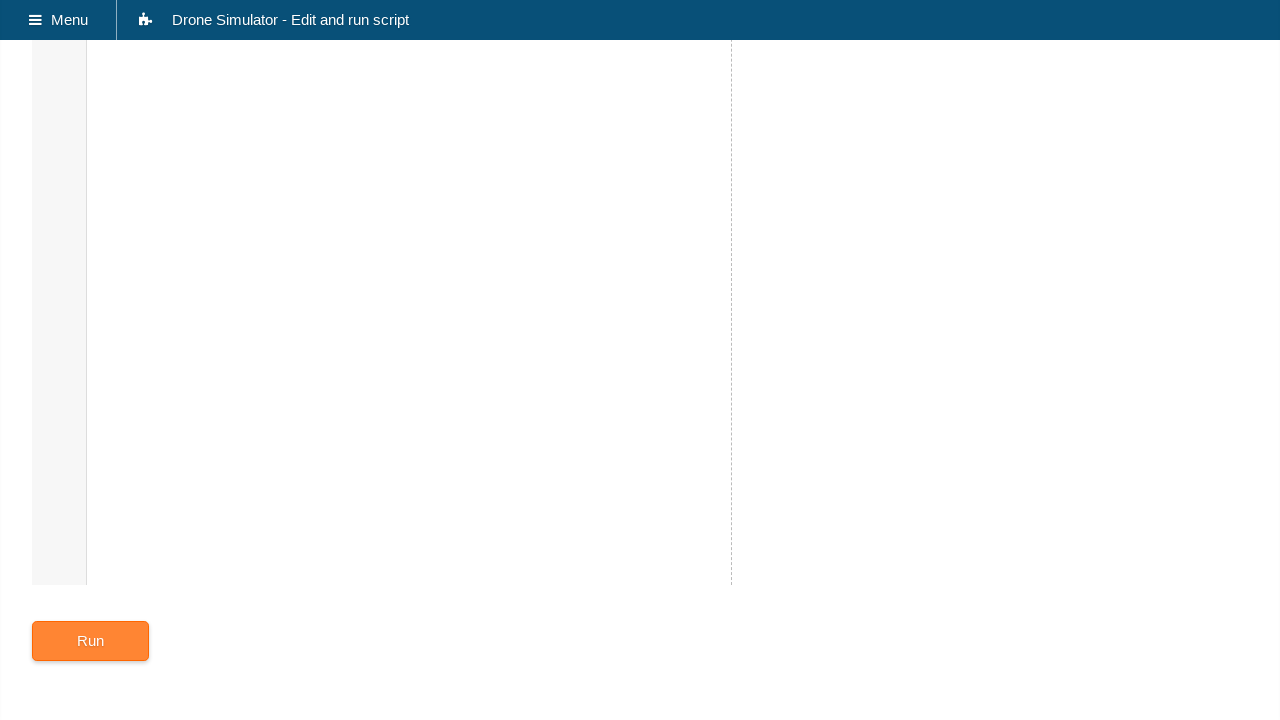

Simulation started and loading indicator appeared
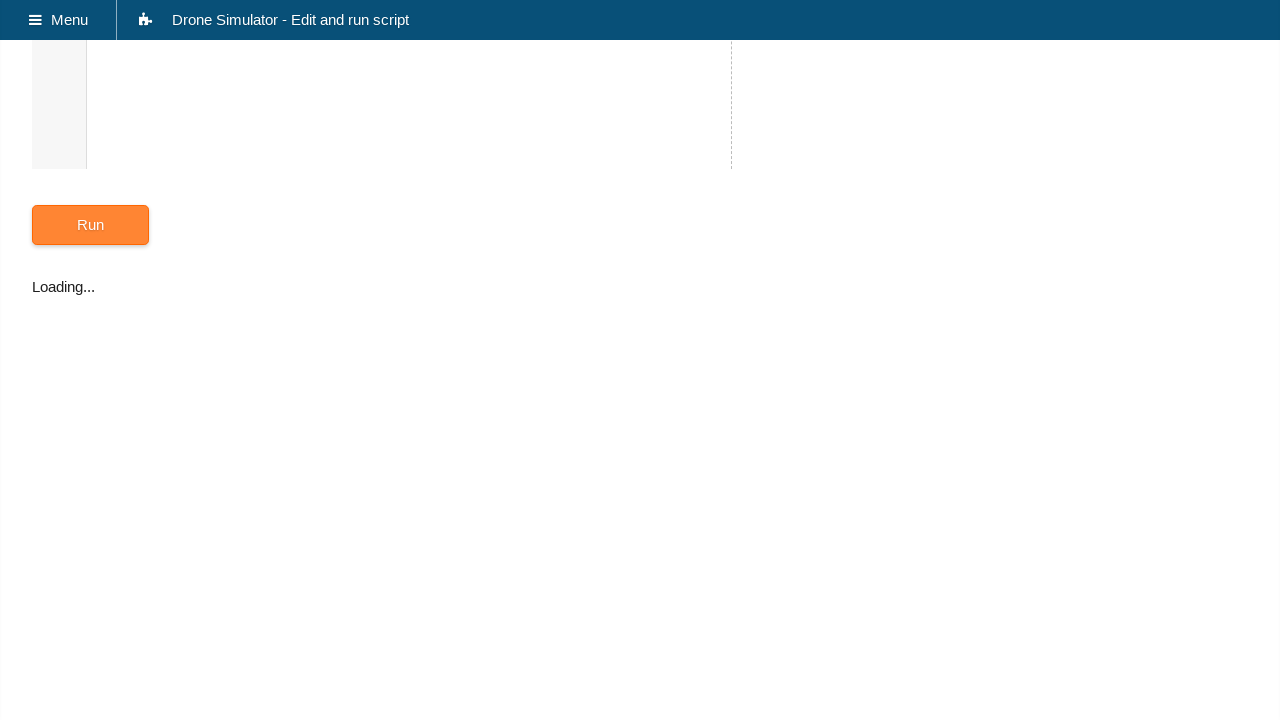

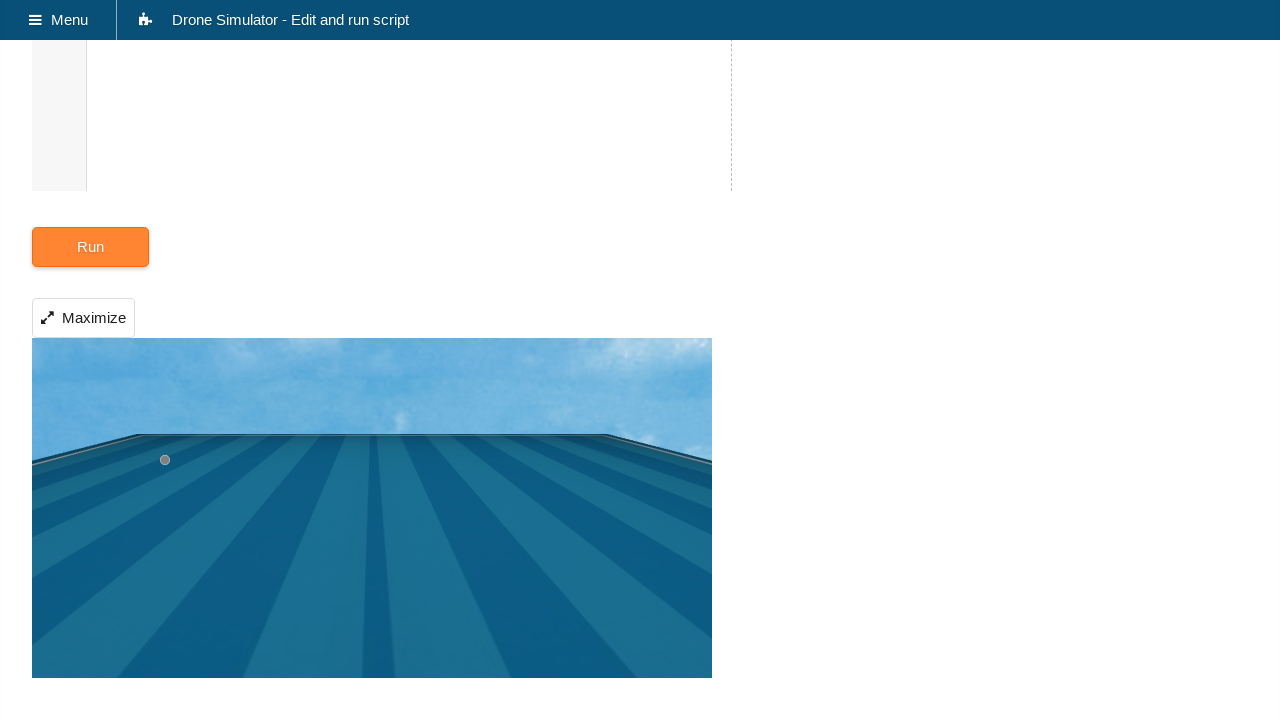